Tests JavaScript alert handling by clicking a "Try it" button, waiting for a "CLICK ME" button to appear, clicking it, and then accepting the JavaScript alert dialog.

Starting URL: https://pynishant.github.io/Selenium-python-waits.html

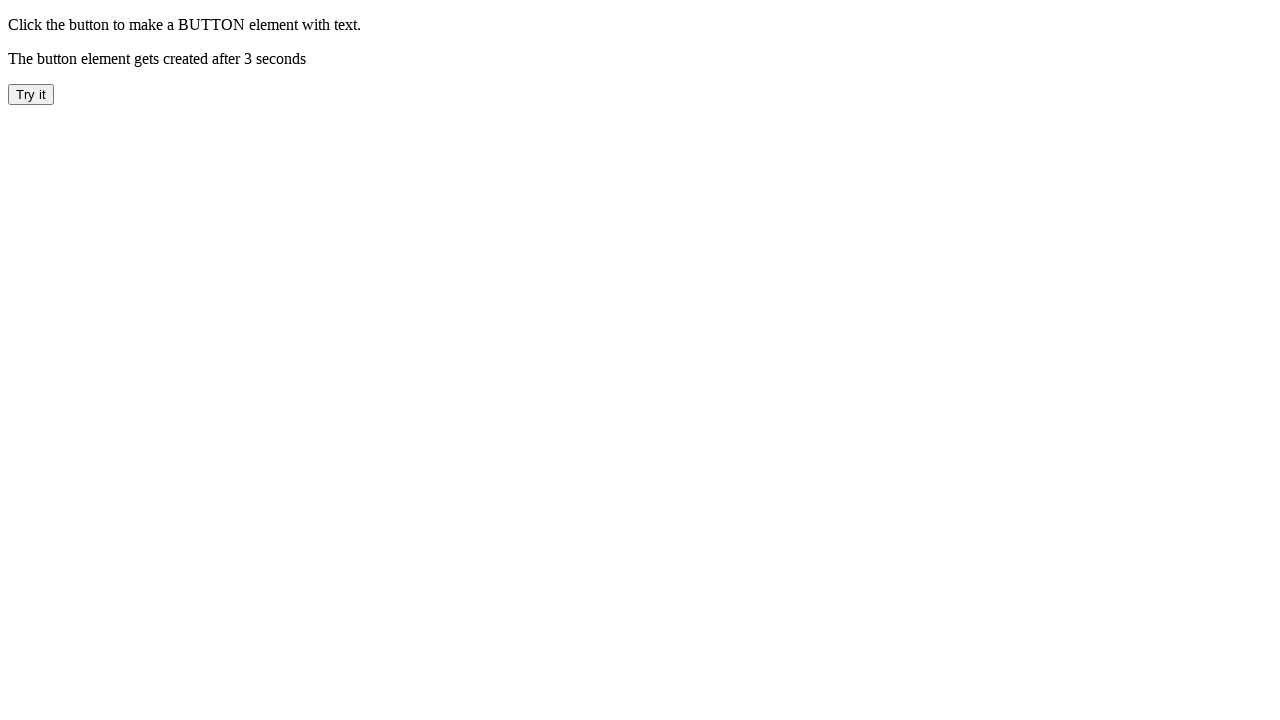

Clicked the 'Try it' button at (31, 94) on xpath=//button[contains(text(), 'Try it')]
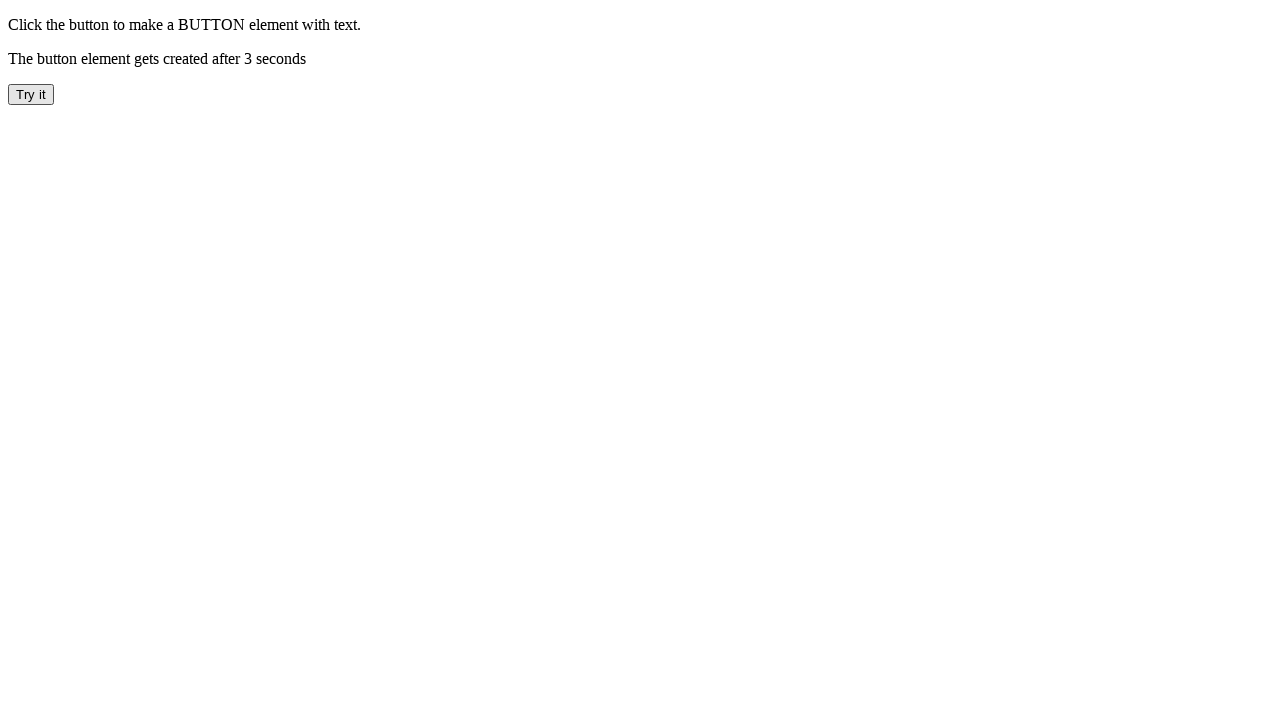

Waited for 'CLICK ME' button to appear
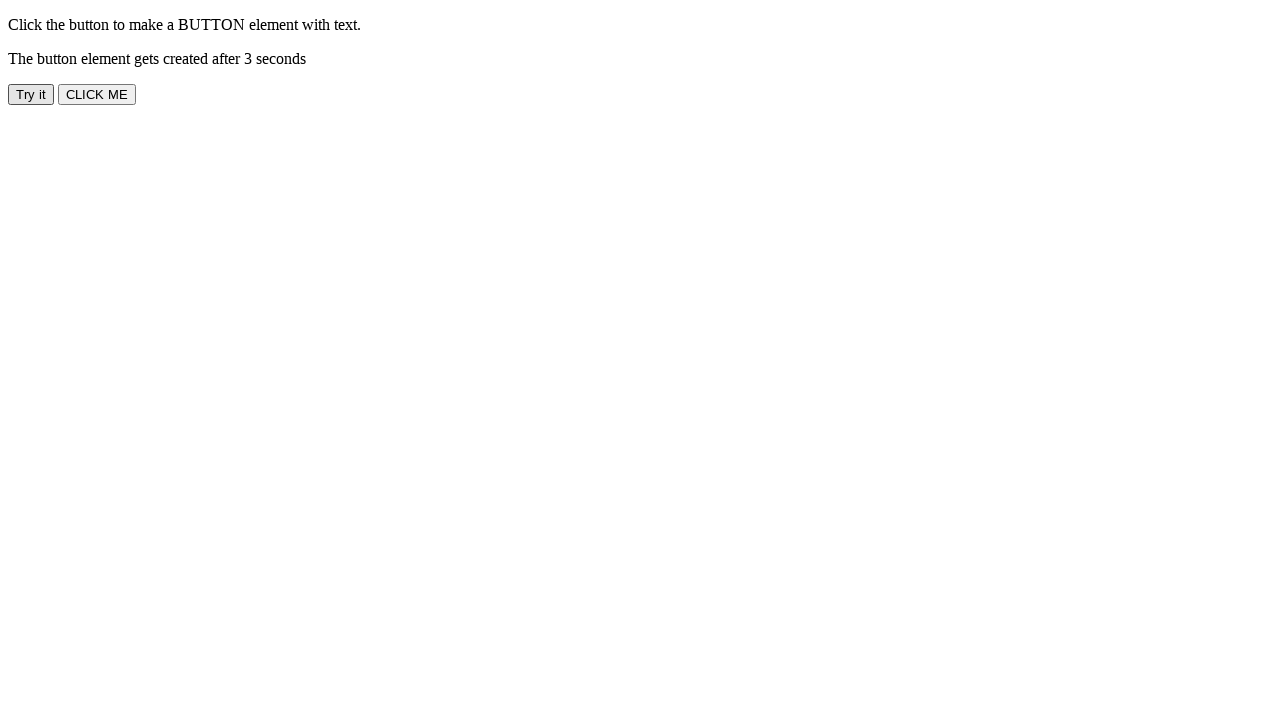

Clicked the 'CLICK ME' button at (97, 94) on xpath=//button[contains(text(), 'CLICK ME')]
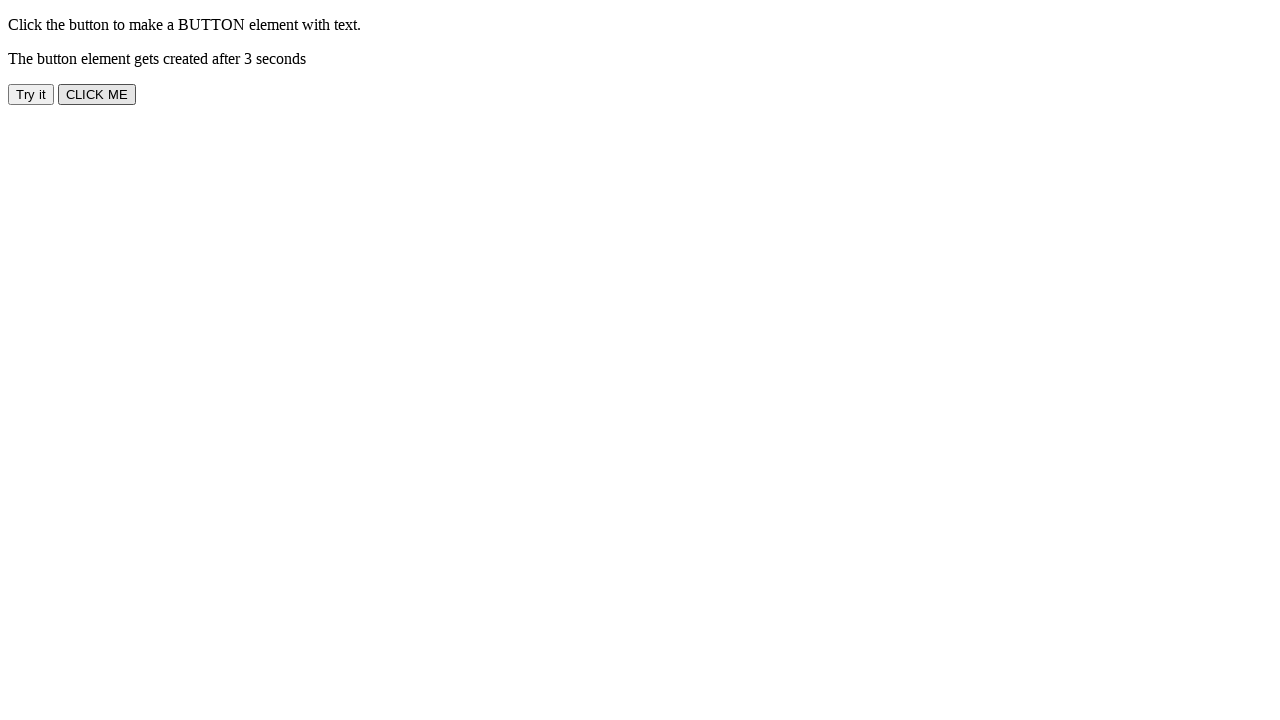

Set up dialog handler to accept JavaScript alert
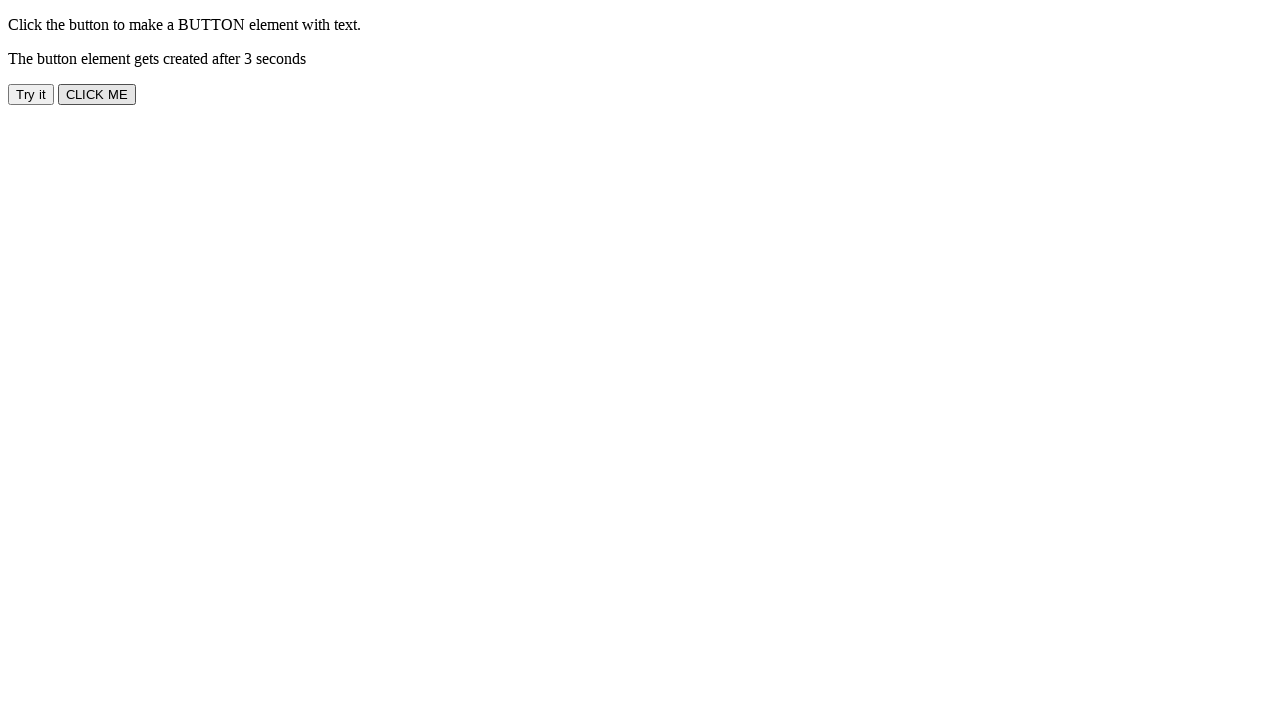

Waited for alert to be processed
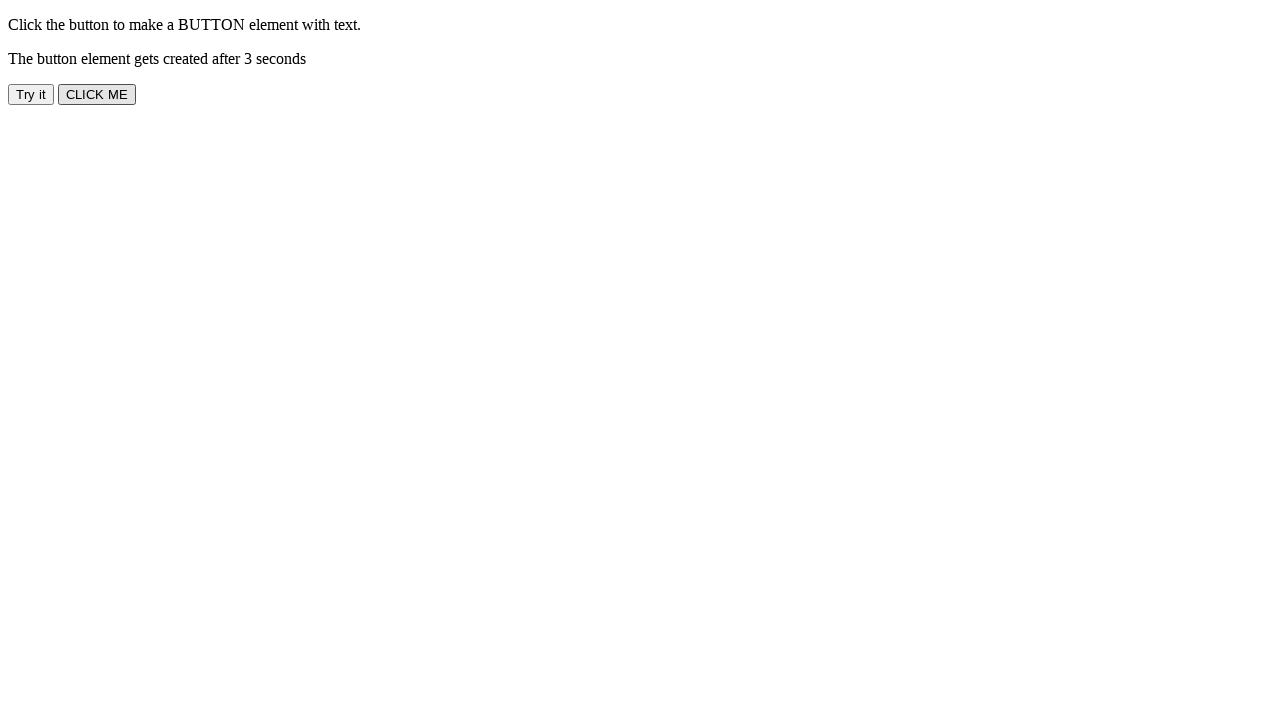

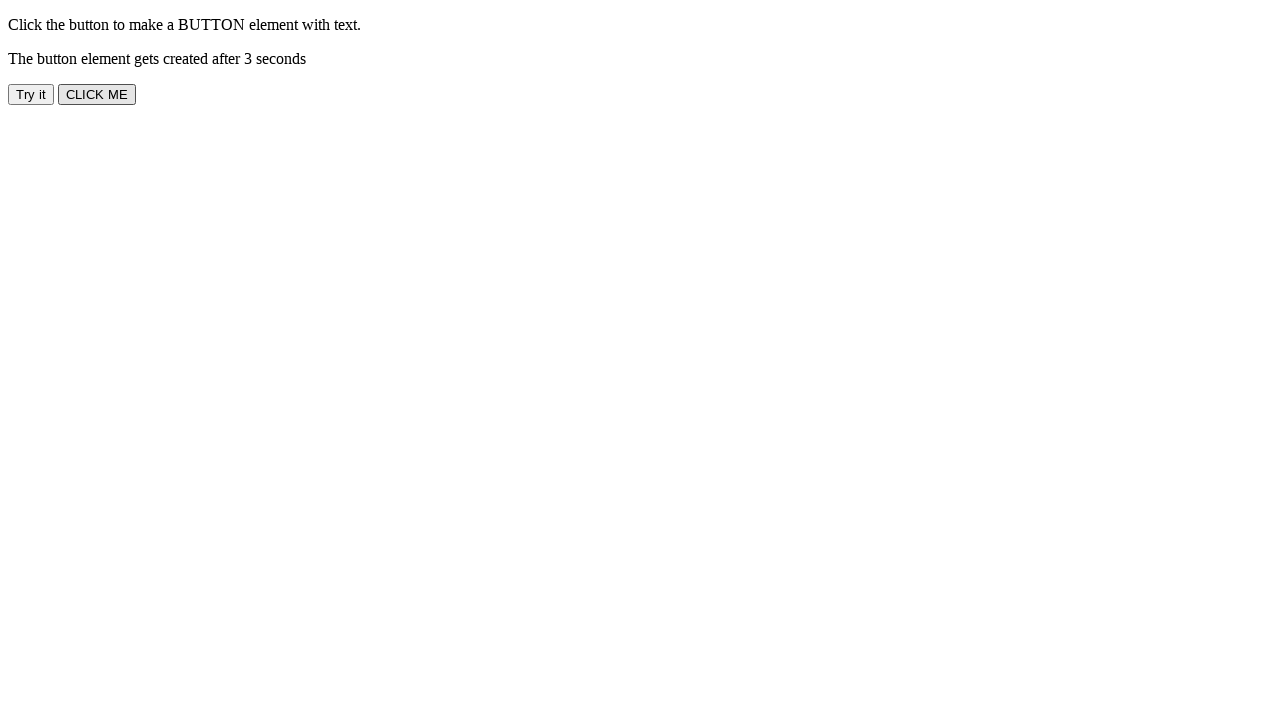